Tests window handling functionality by opening a new window, switching between windows, and verifying content in each window

Starting URL: https://the-internet.herokuapp.com/windows

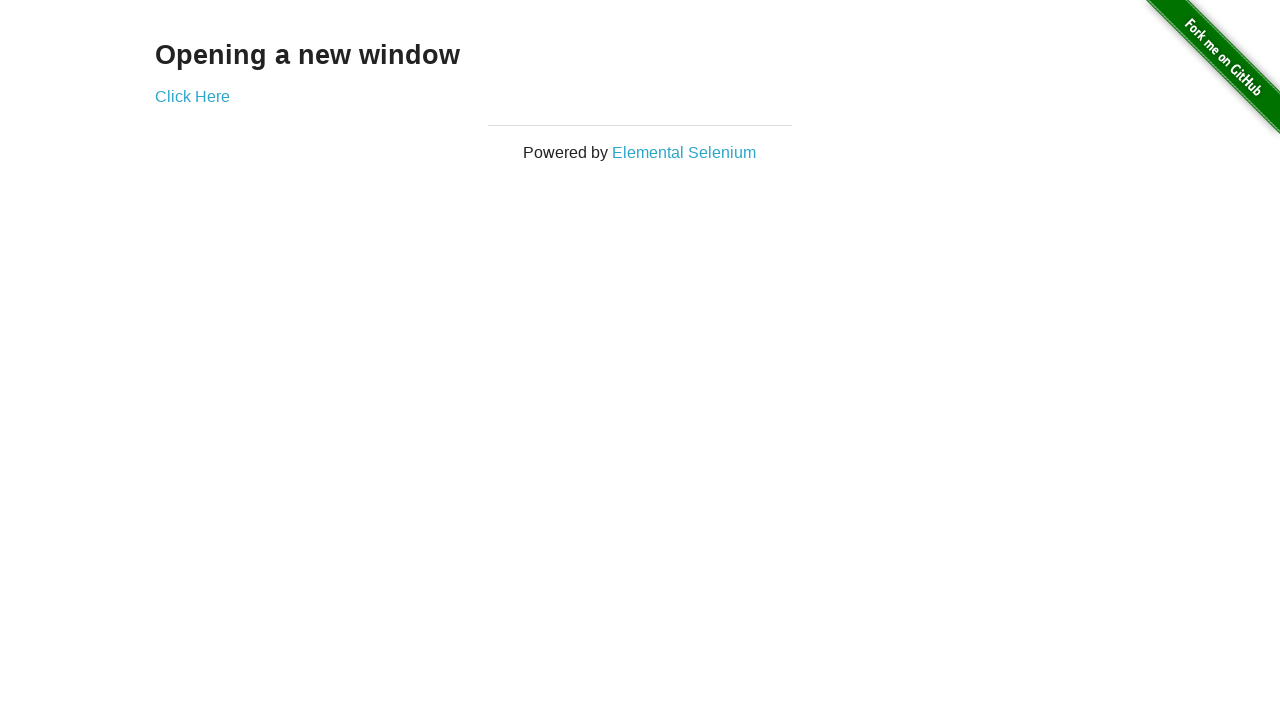

Clicked 'Click Here' link to open new window at (192, 96) on text='Click Here'
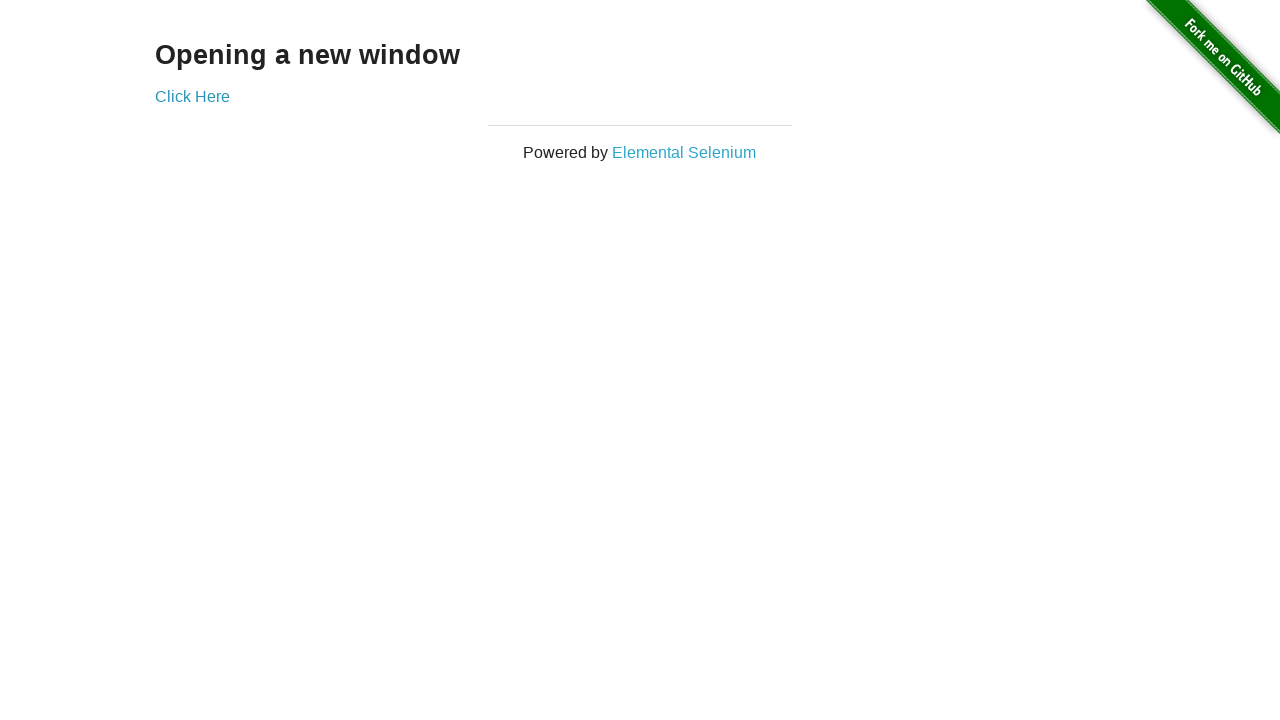

Verified 'New Window' text appears in new window heading
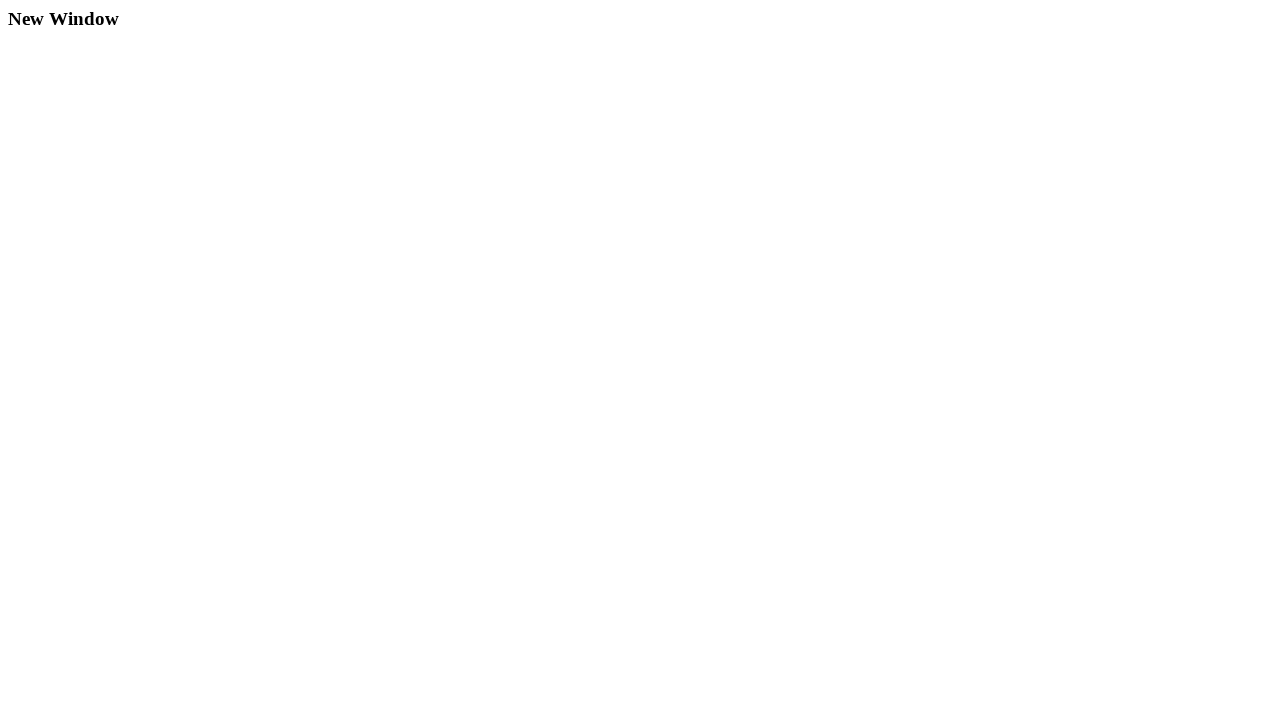

Closed new window
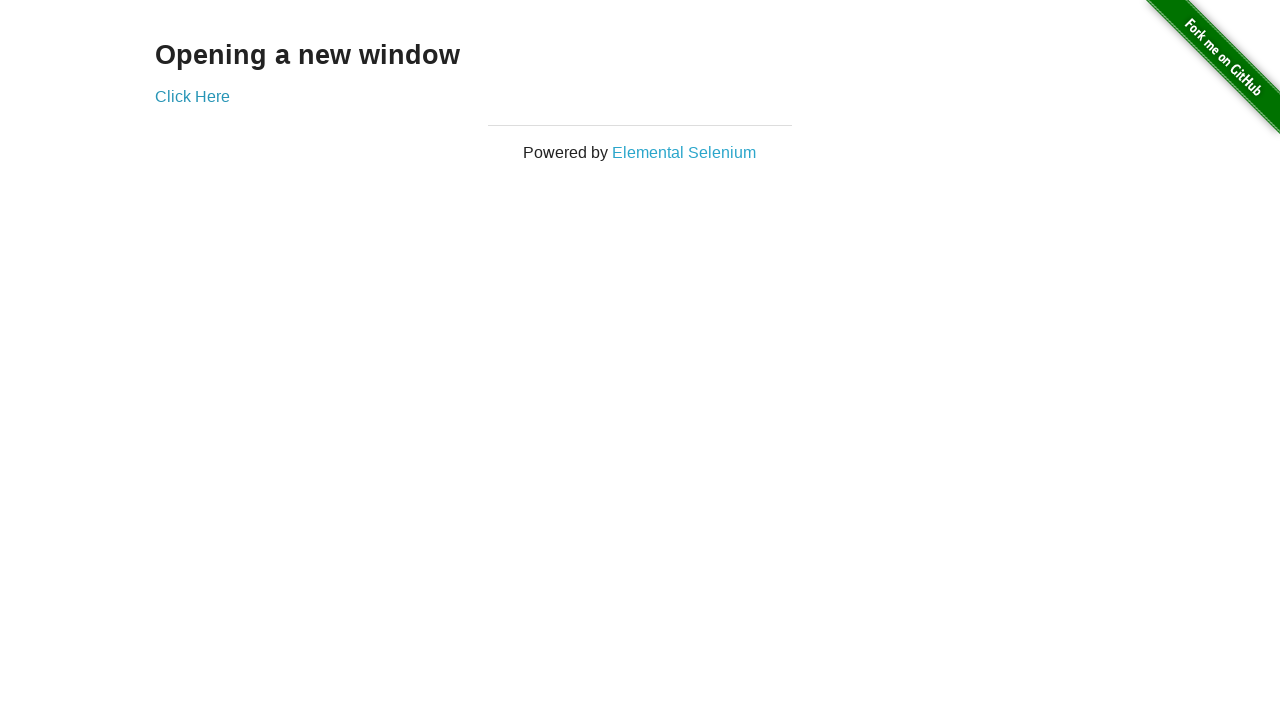

Verified 'Opening a new window' text appears in original window heading
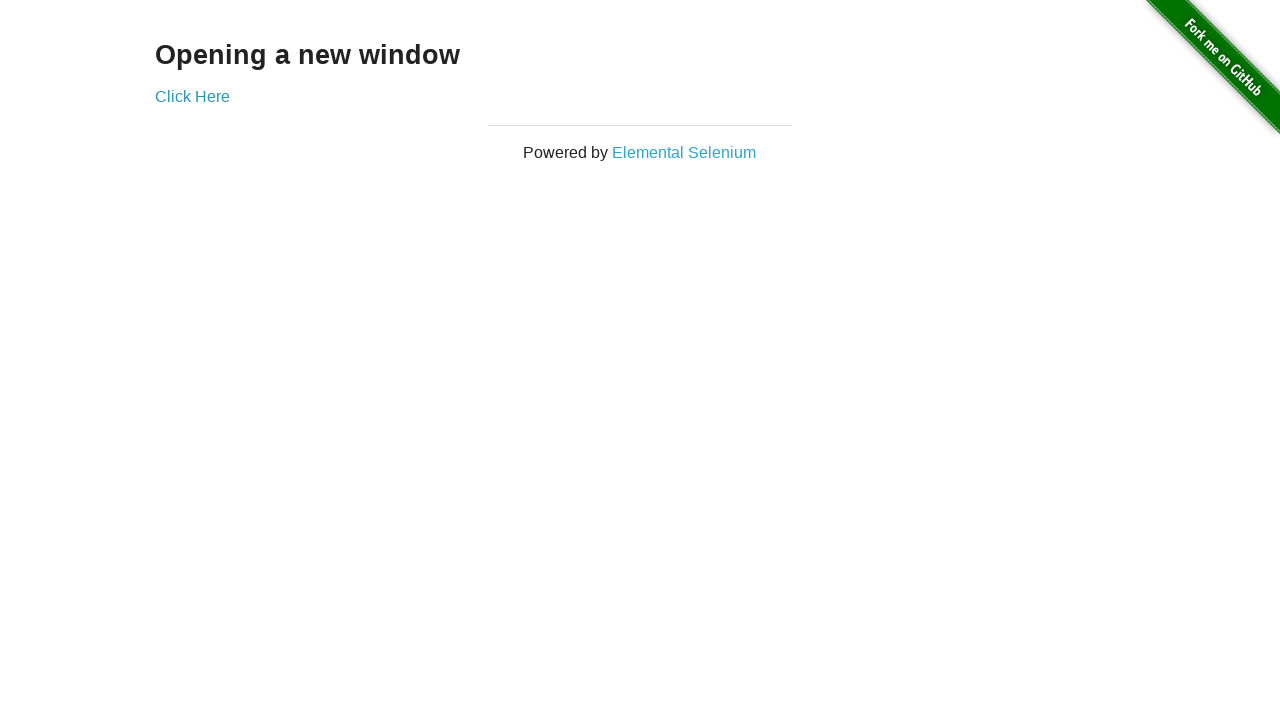

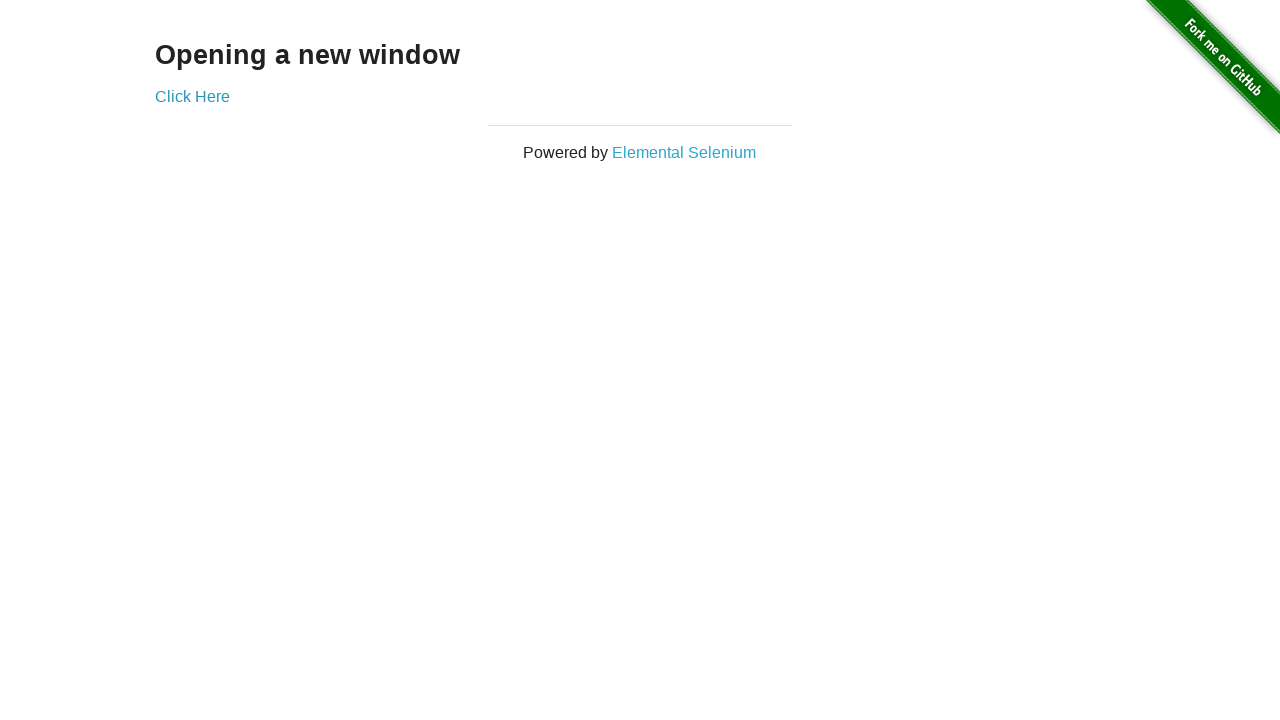